Navigates to Wisequarter website and verifies that the URL contains "wisequarter"

Starting URL: https://www.wisequarter.com

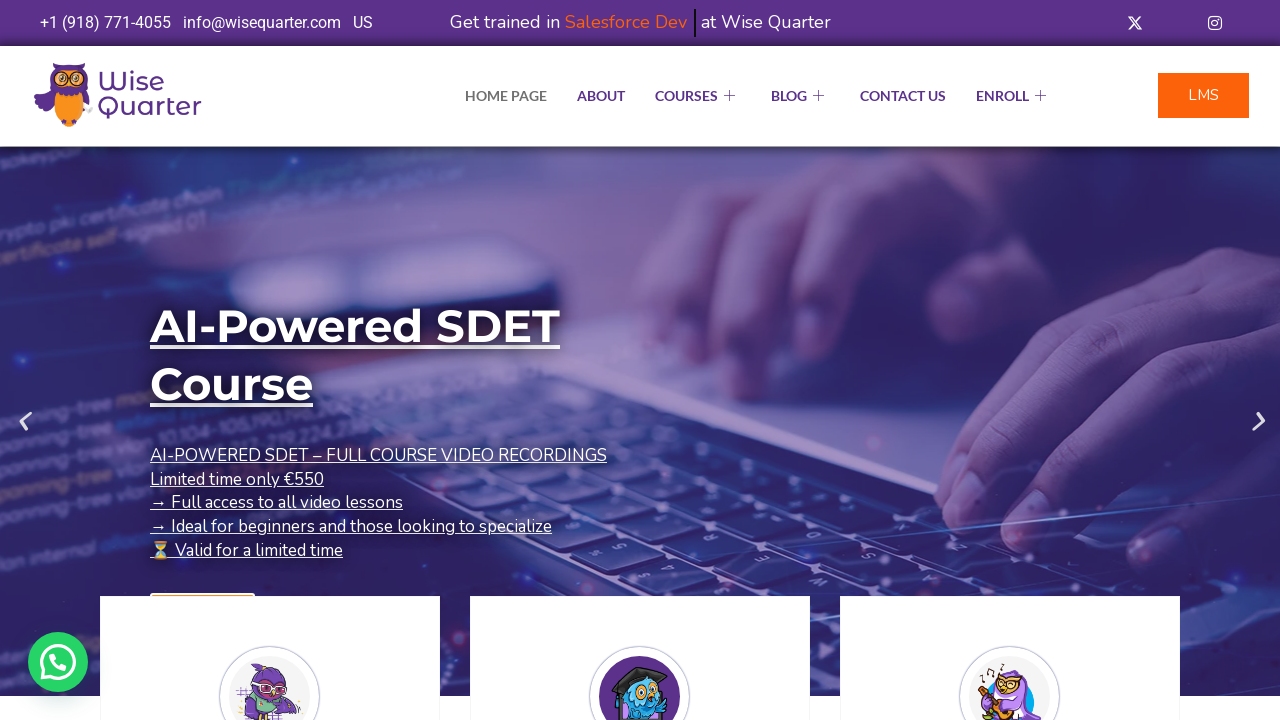

Retrieved current URL from page
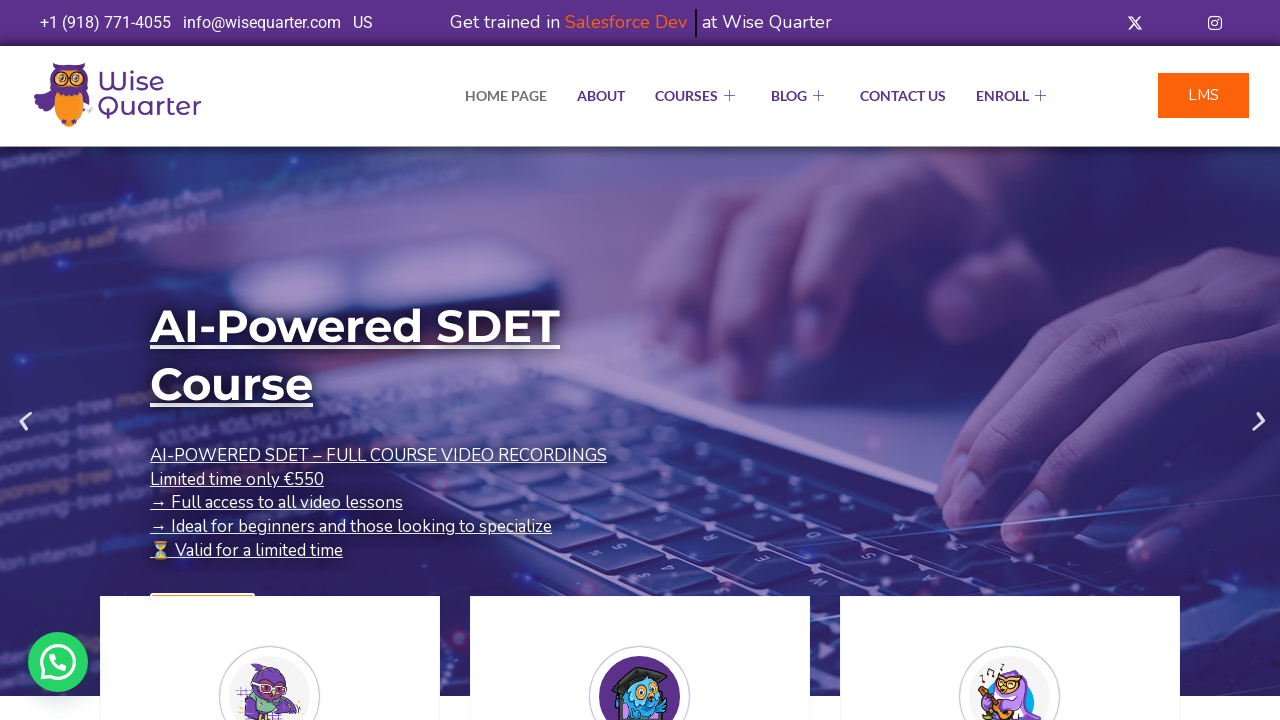

Set expected URL content to 'wisequarter'
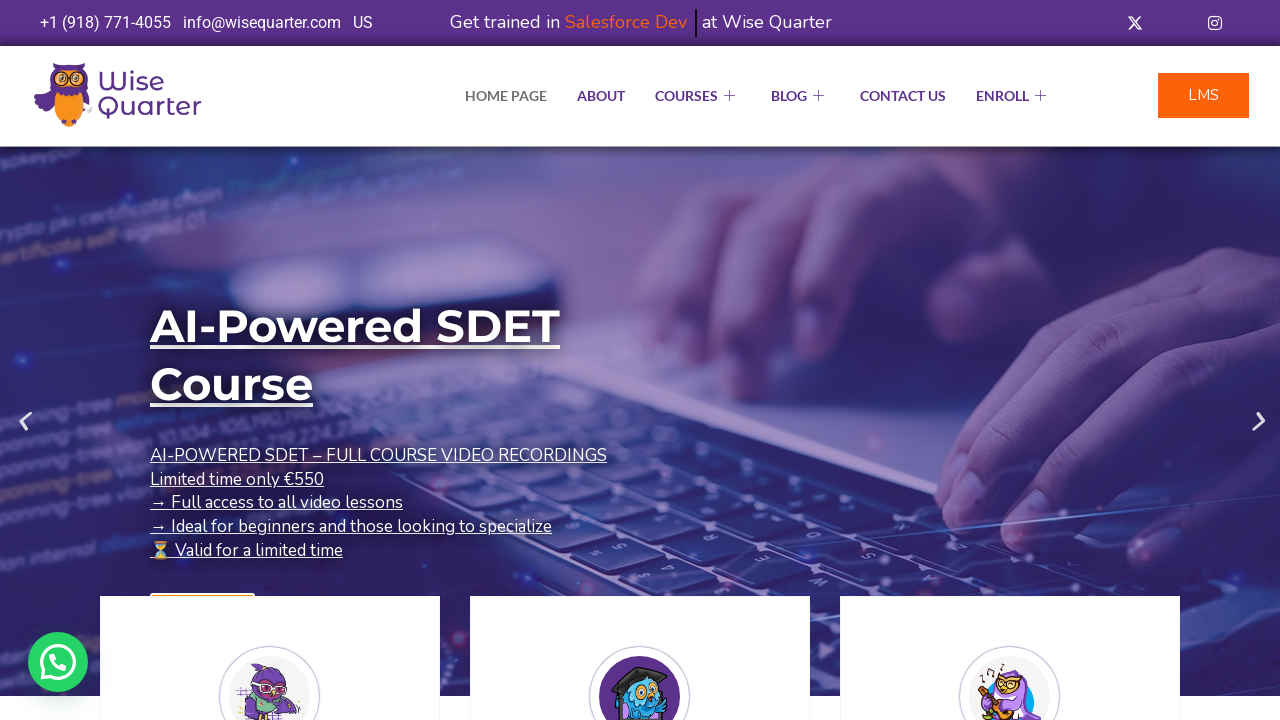

URL verification PASSED - 'wisequarter' found in URL
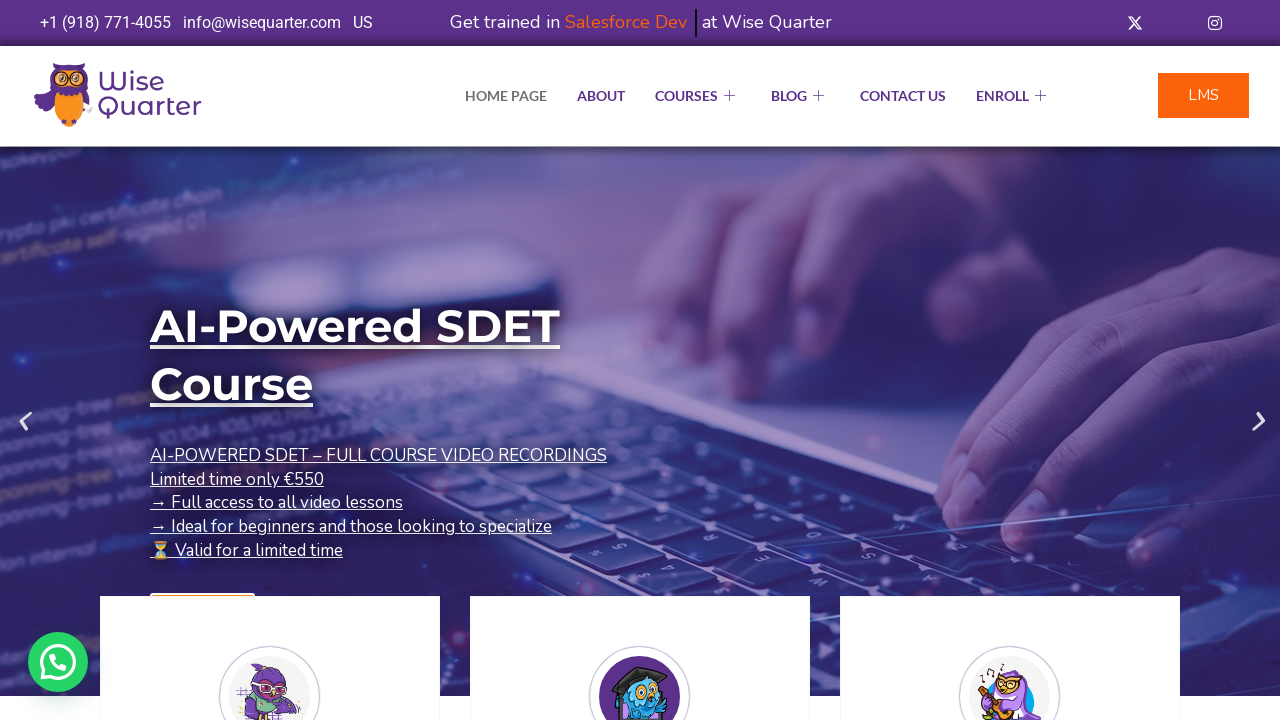

Waited for 1 second
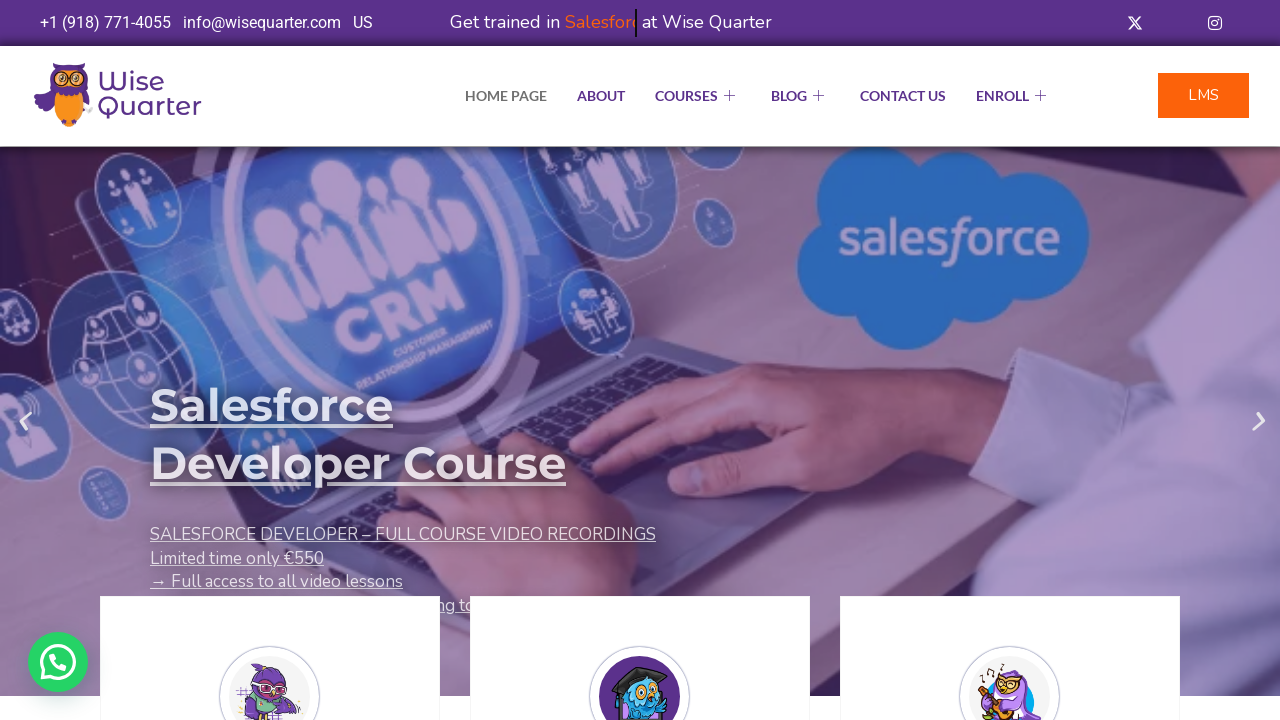

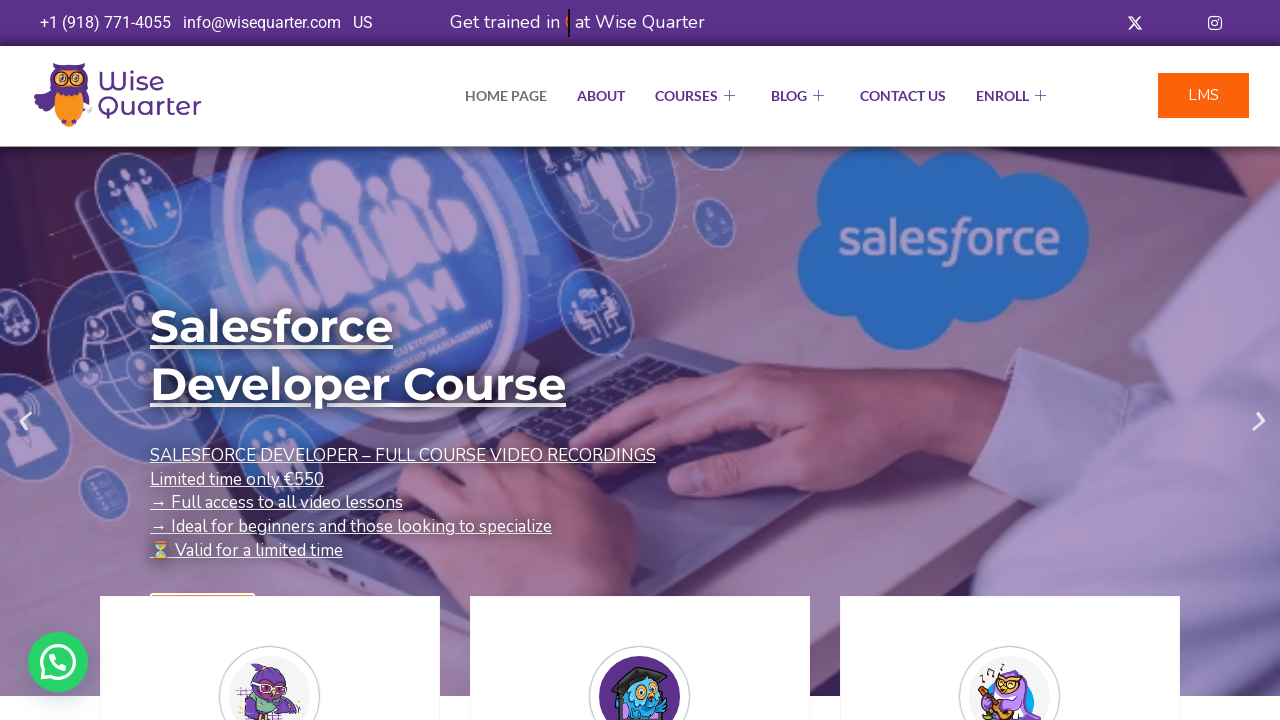